Tests store search functionality by searching for "School" and verifying results are displayed

Starting URL: https://kodilla.com/pl/test/store

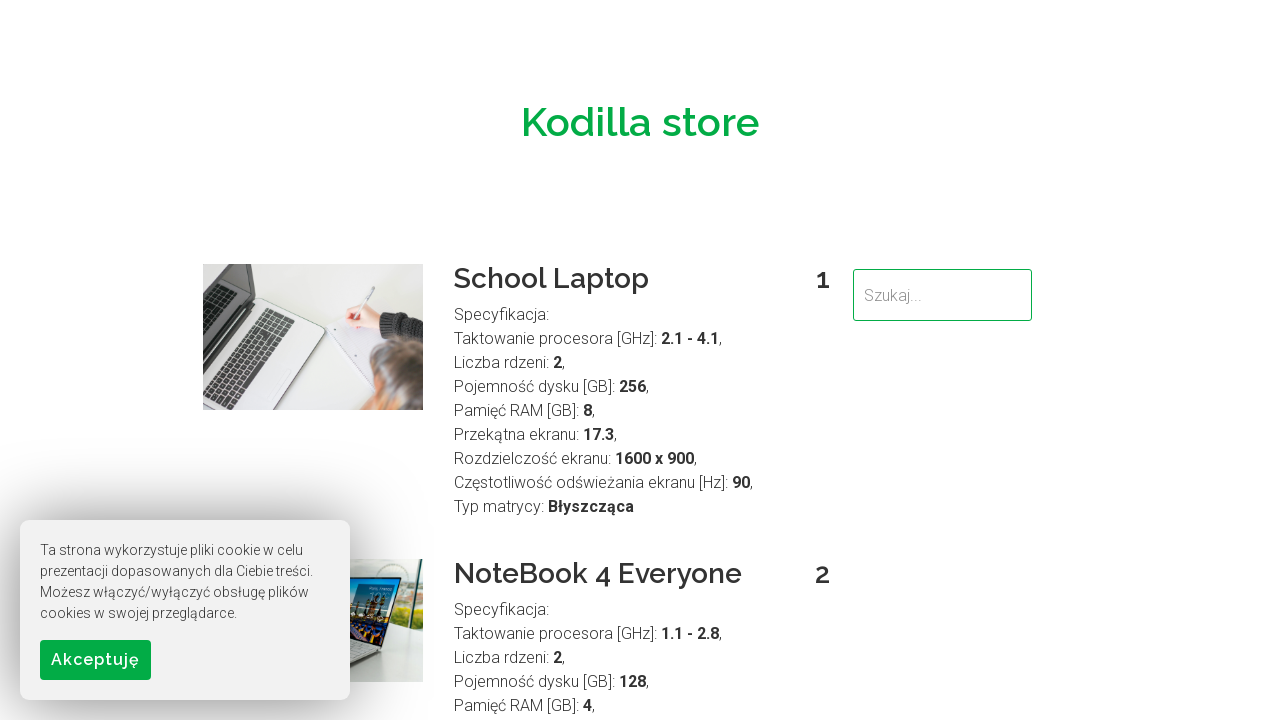

Filled search field with 'School' on input[type='text']
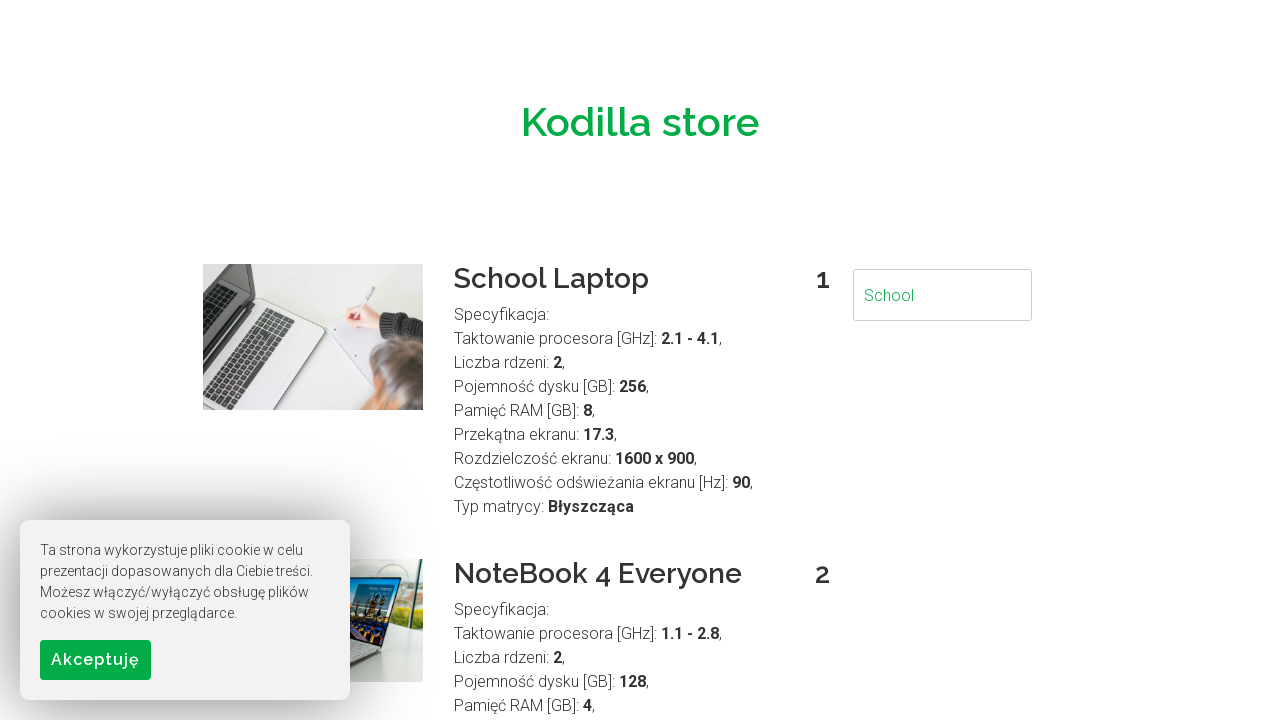

Waited 500ms for search results to update
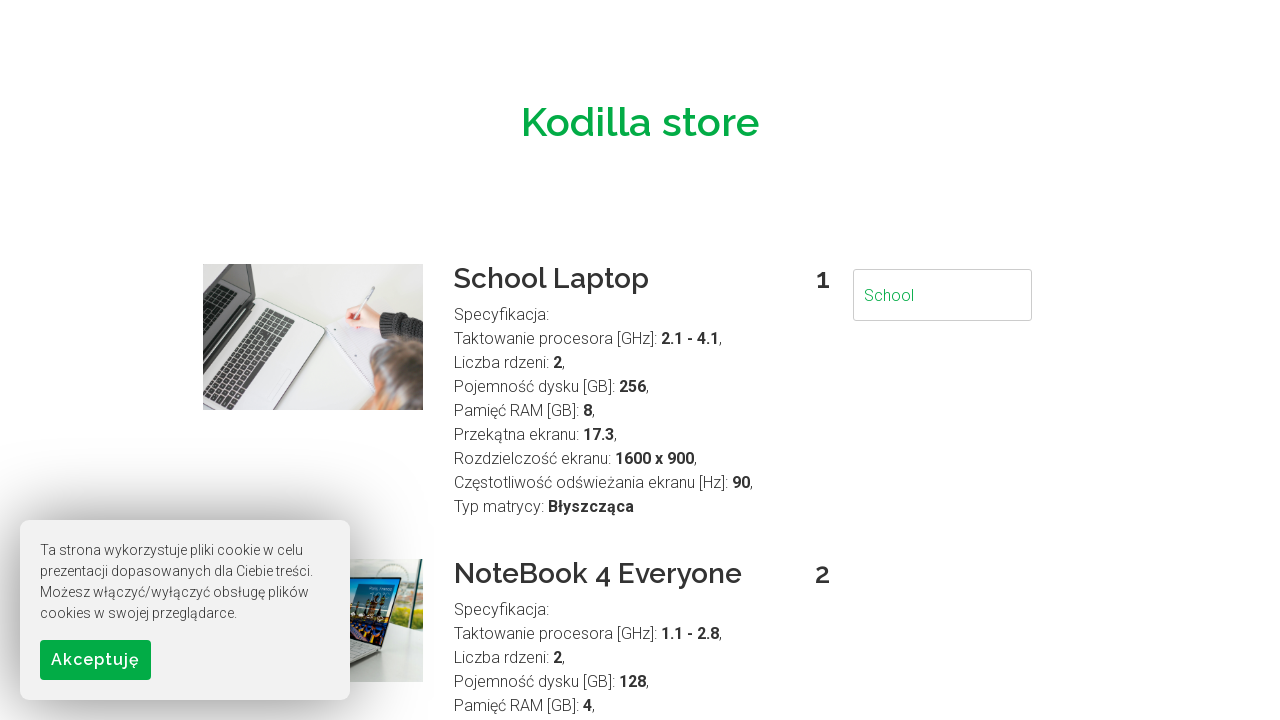

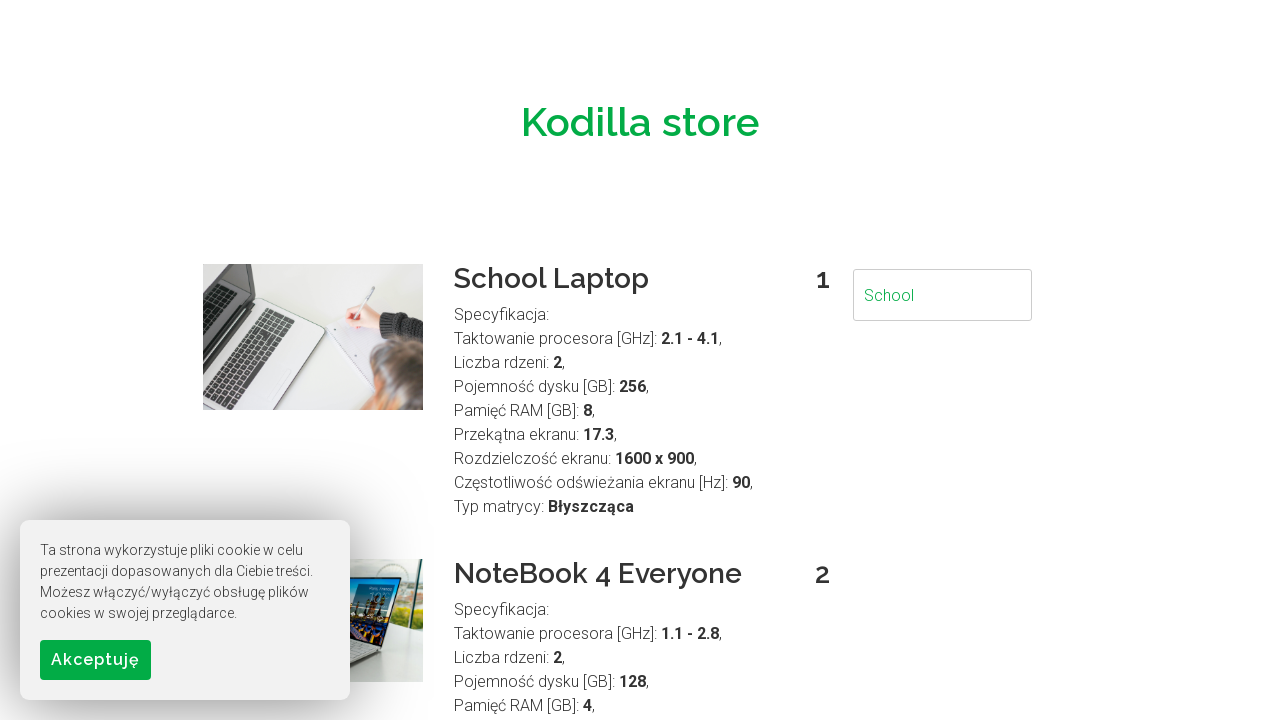